Tests JavaScript prompt alert handling by clicking the prompt button, entering text into the alert, and accepting it

Starting URL: https://the-internet.herokuapp.com/javascript_alerts

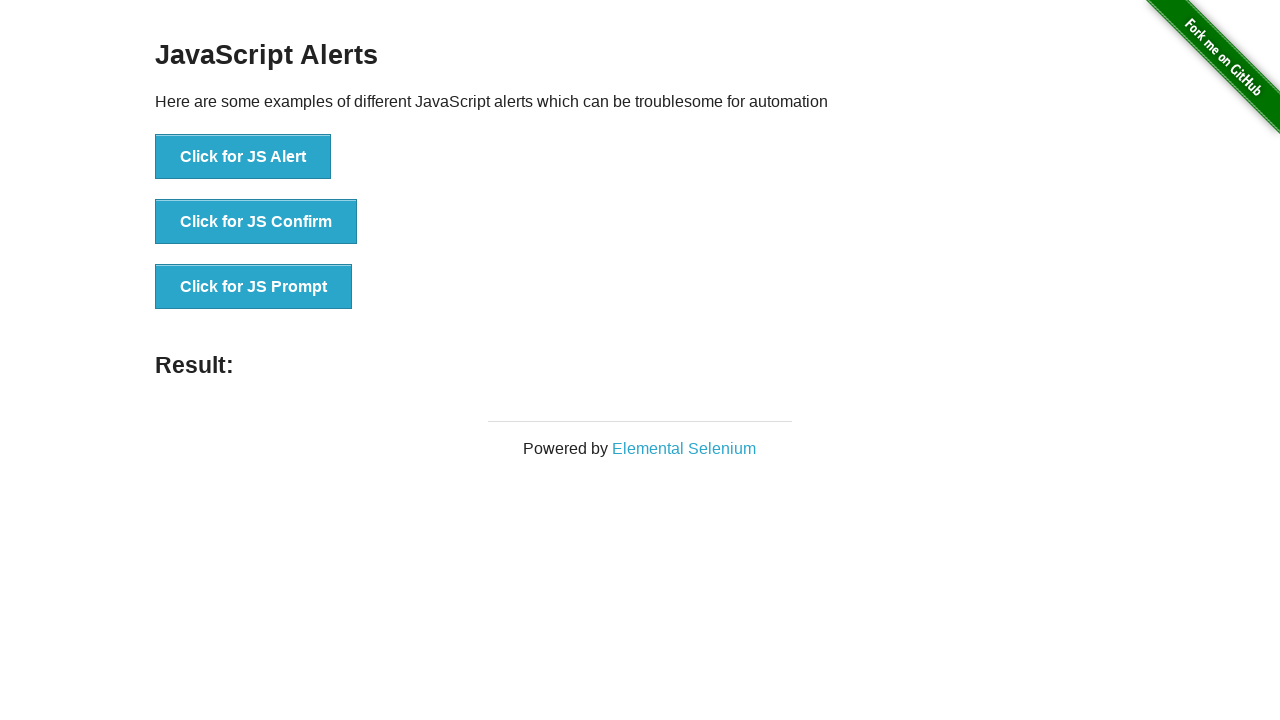

Clicked the 'Click for JS Prompt' button to trigger the prompt dialog at (254, 287) on xpath=//button[text()='Click for JS Prompt']
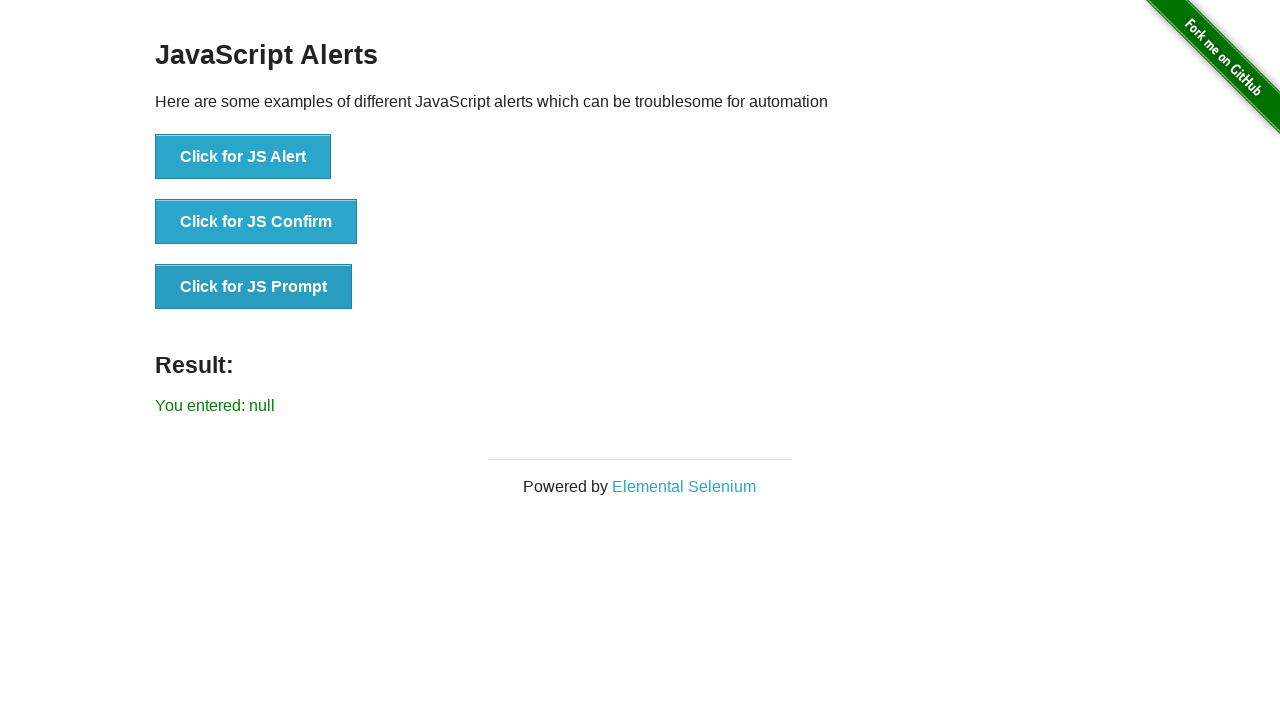

Set up dialog handler to accept prompt with text 'abcd'
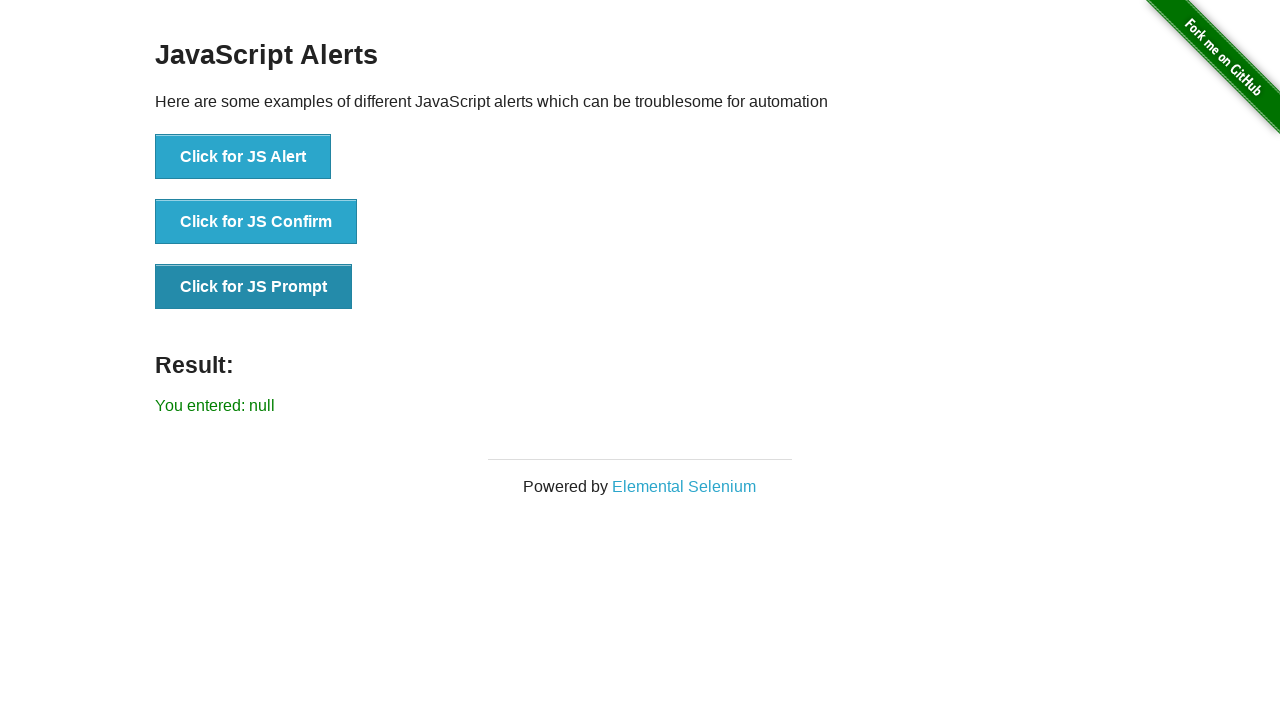

Clicked the 'Click for JS Prompt' button again to trigger the prompt dialog with handler active at (254, 287) on xpath=//button[text()='Click for JS Prompt']
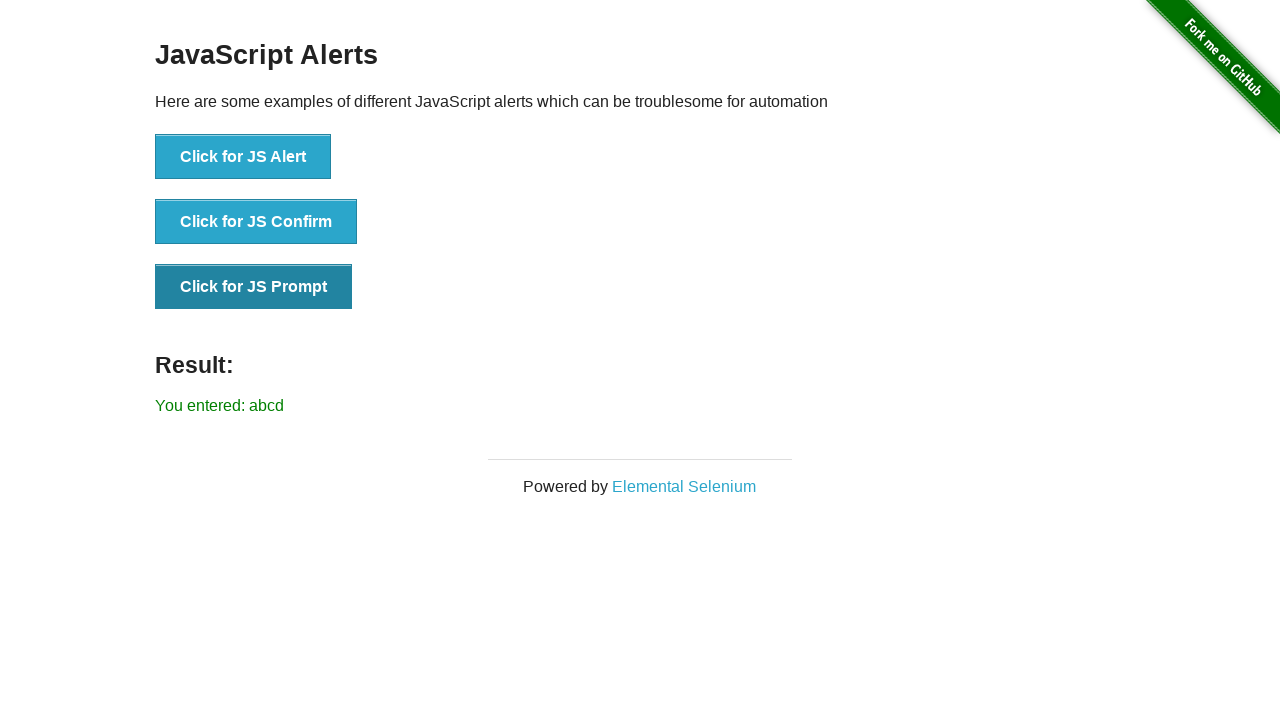

Waited 2 seconds for the result to be displayed
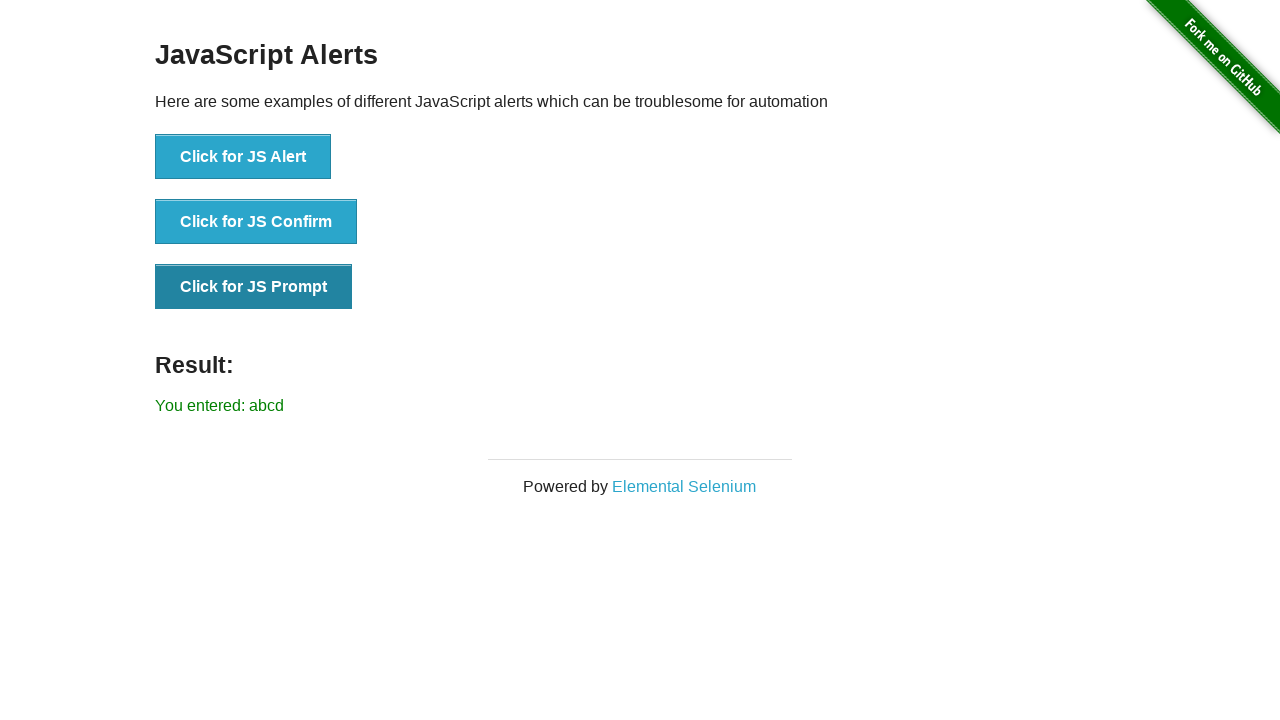

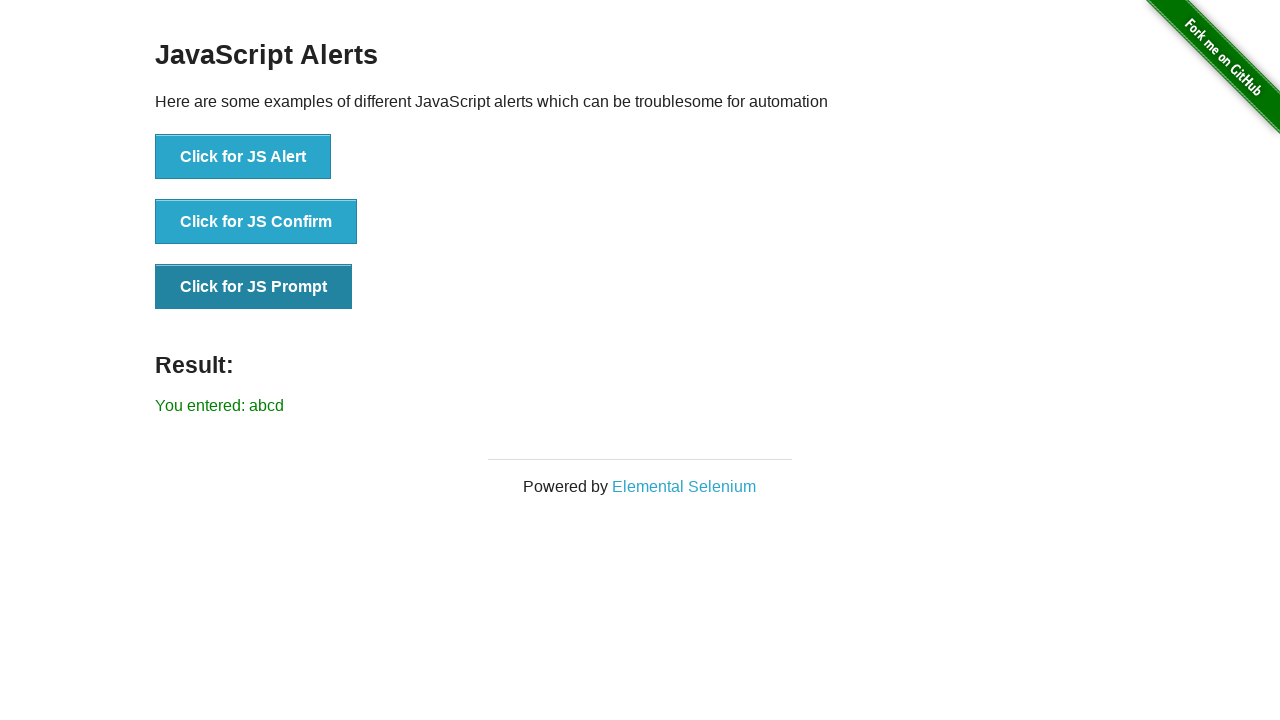